Navigates to the Dark Mode documentation page and verifies the h1 heading text is correct

Starting URL: https://flowbite-svelte.com/docs/components/darkmode

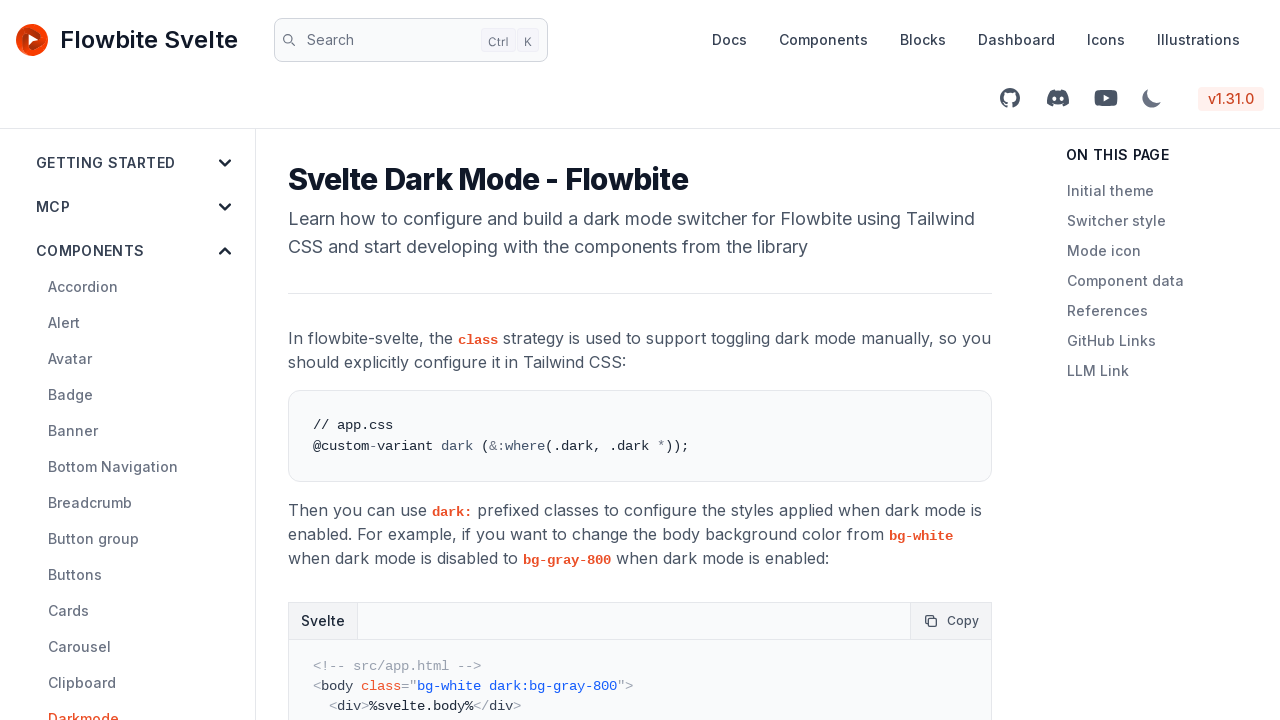

Navigated to Dark Mode documentation page
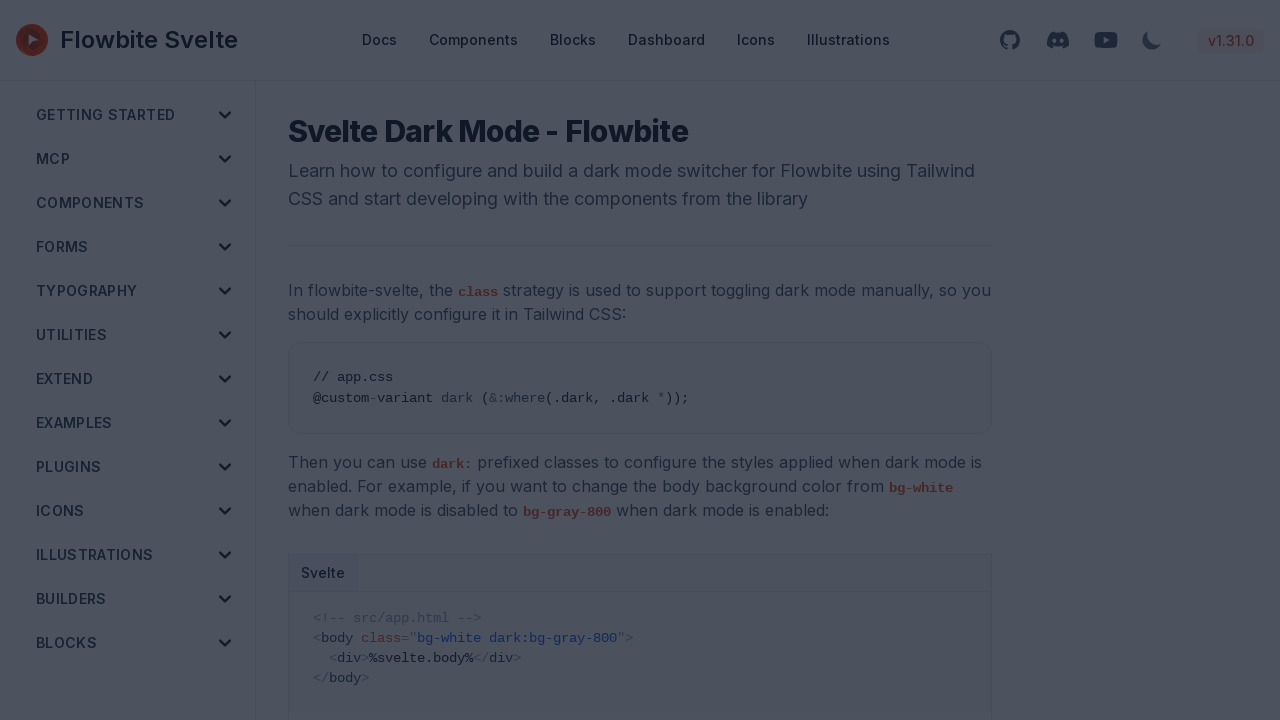

Located h1 element
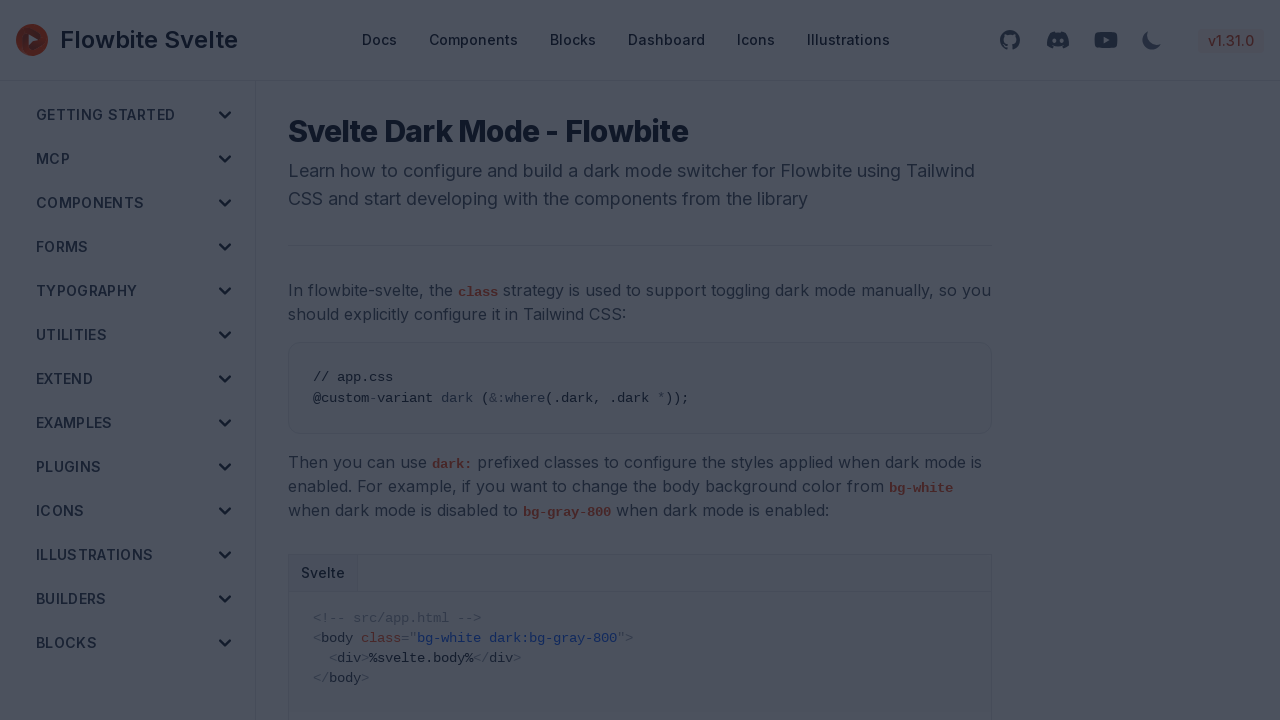

Waited for h1 element to be visible
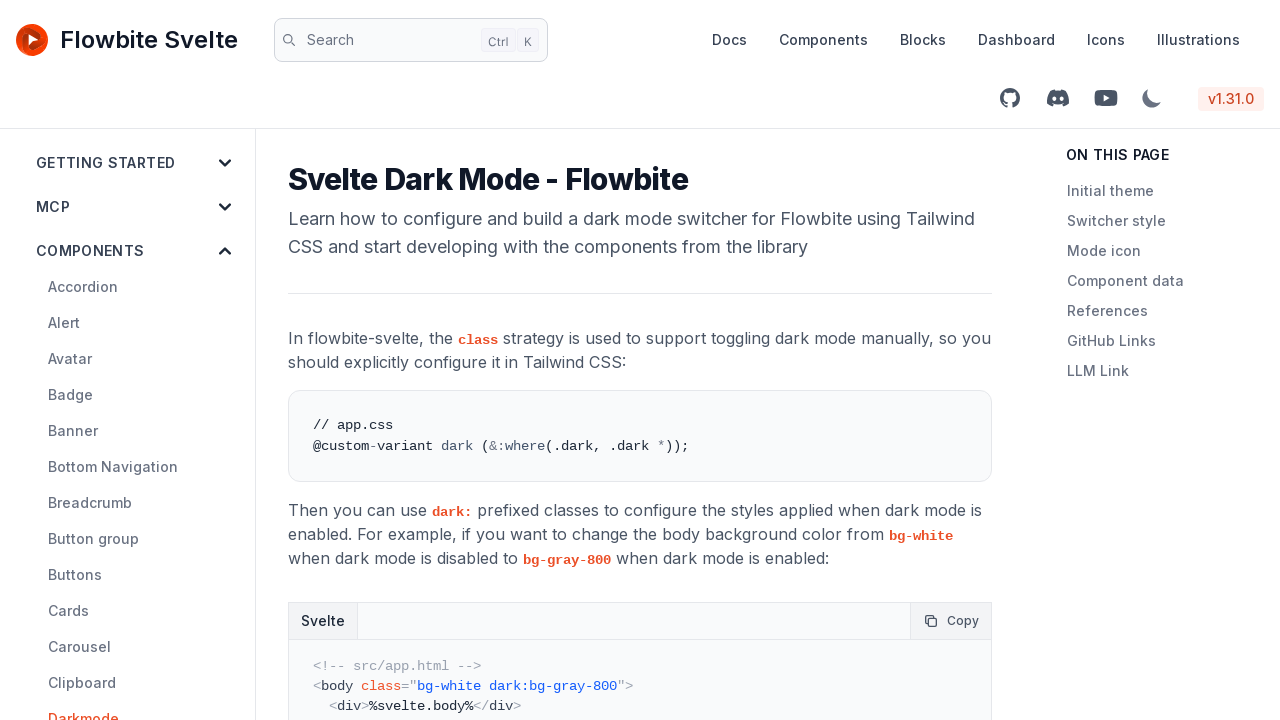

Verified h1 text content is 'Svelte Dark Mode - Flowbite'
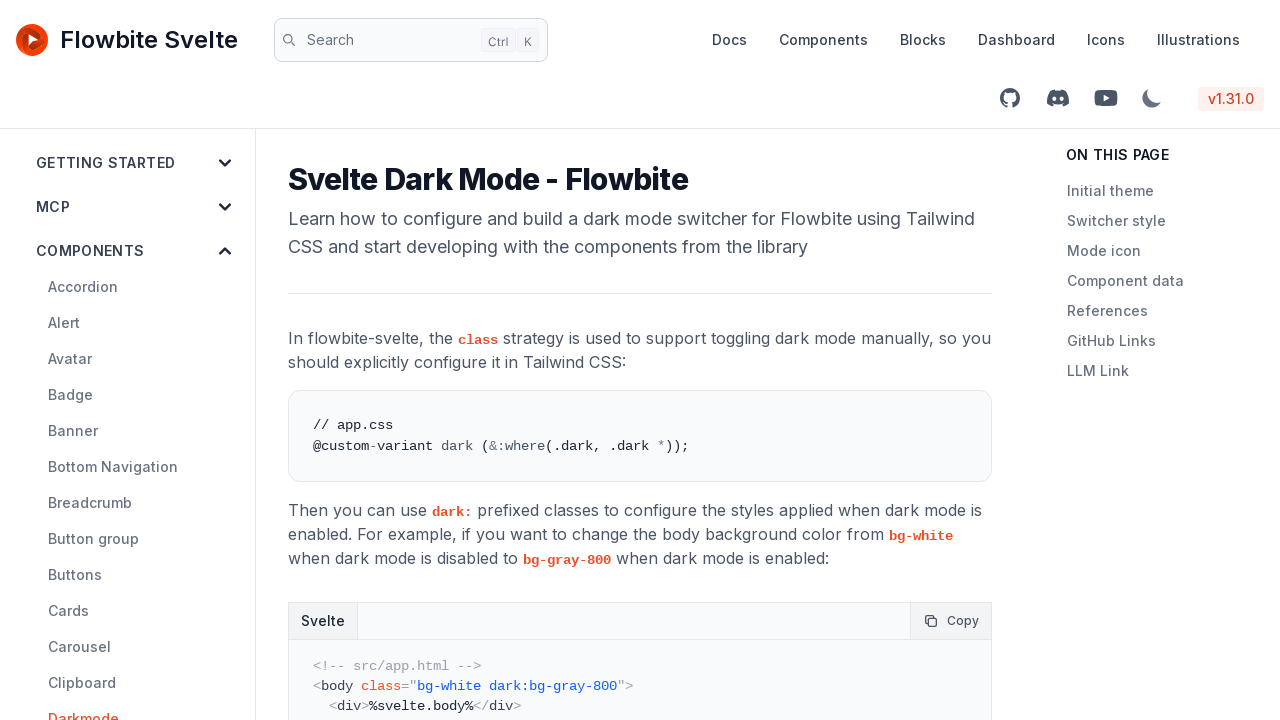

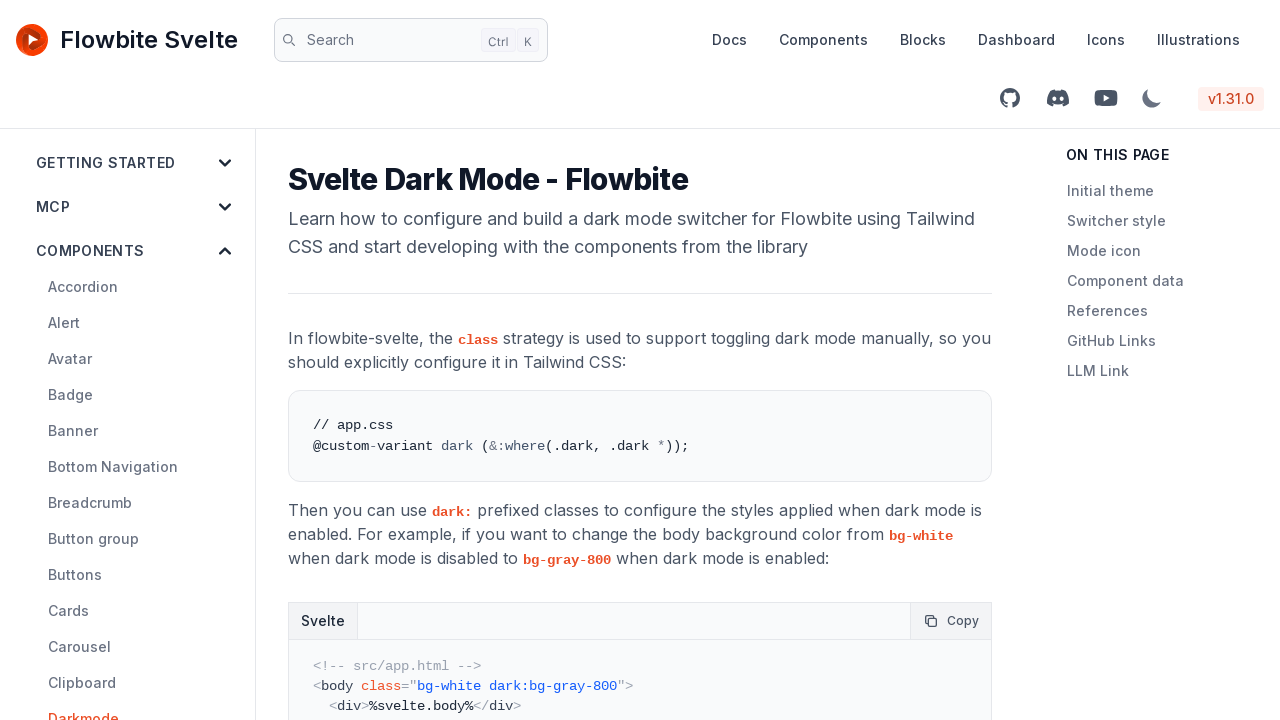